Navigates to the Platned website and verifies the page loads by checking the page title.

Starting URL: https://platned.com/

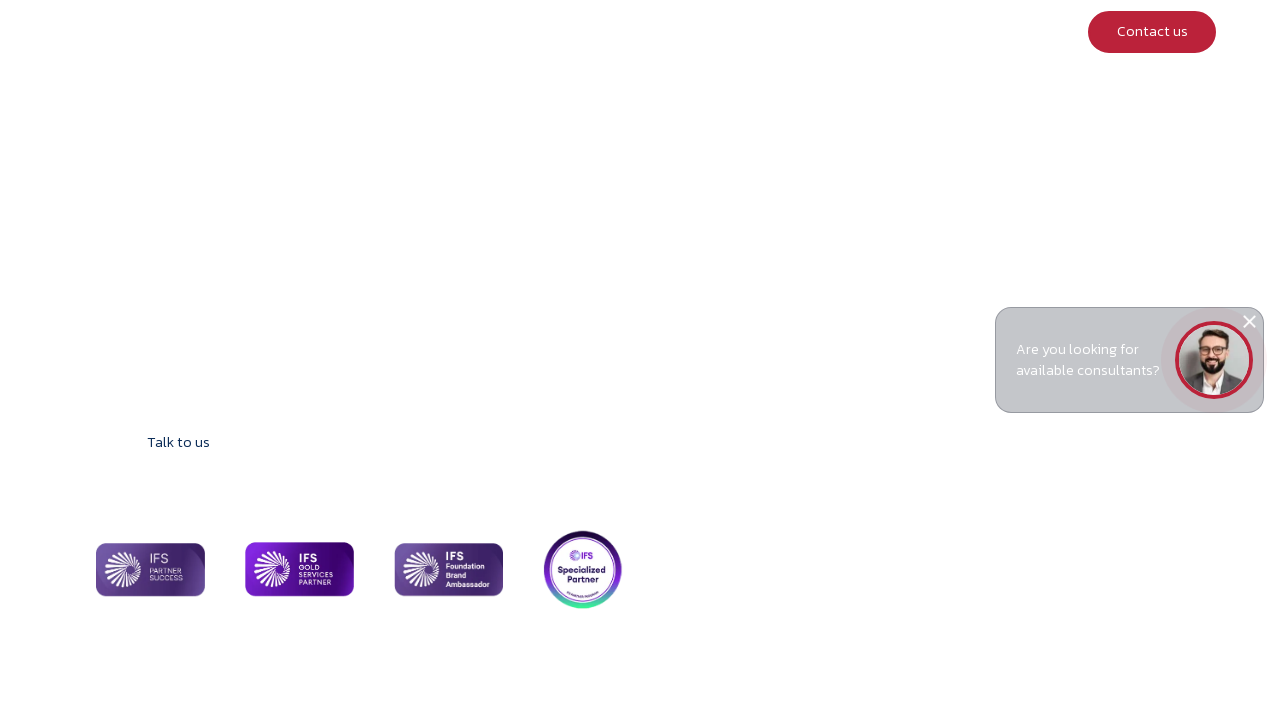

Waited for page to reach domcontentloaded state
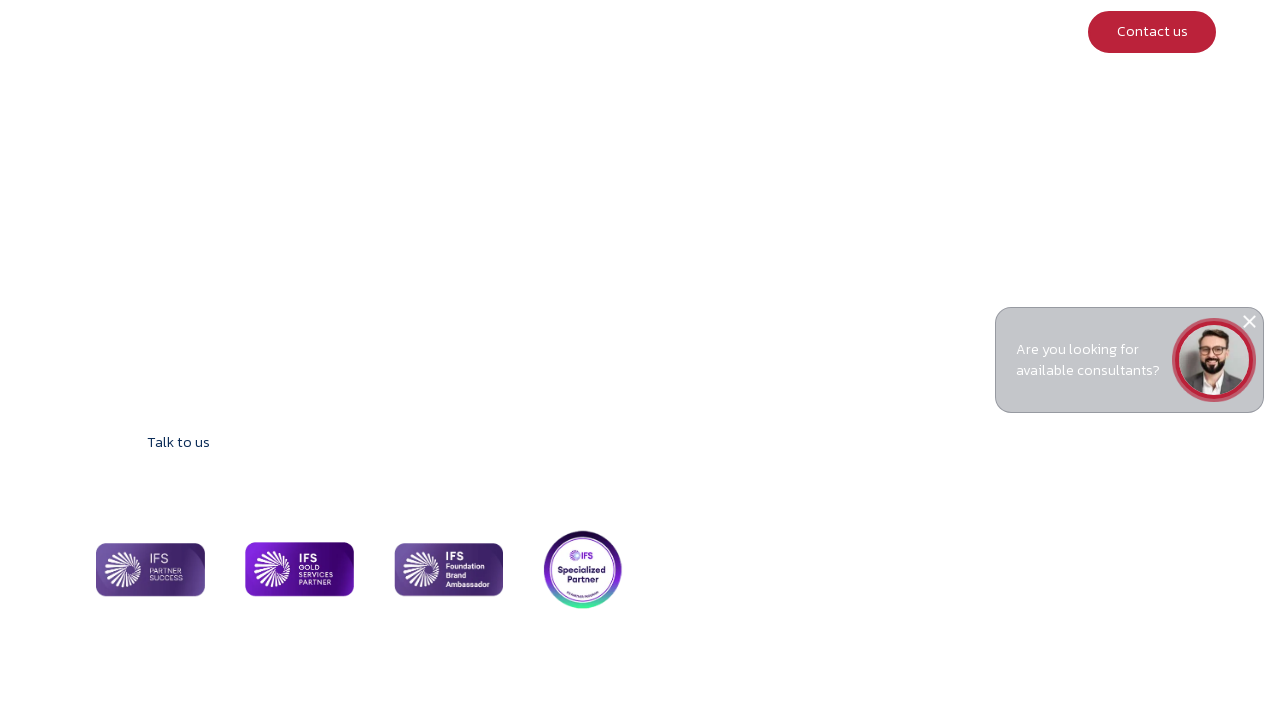

Retrieved page title
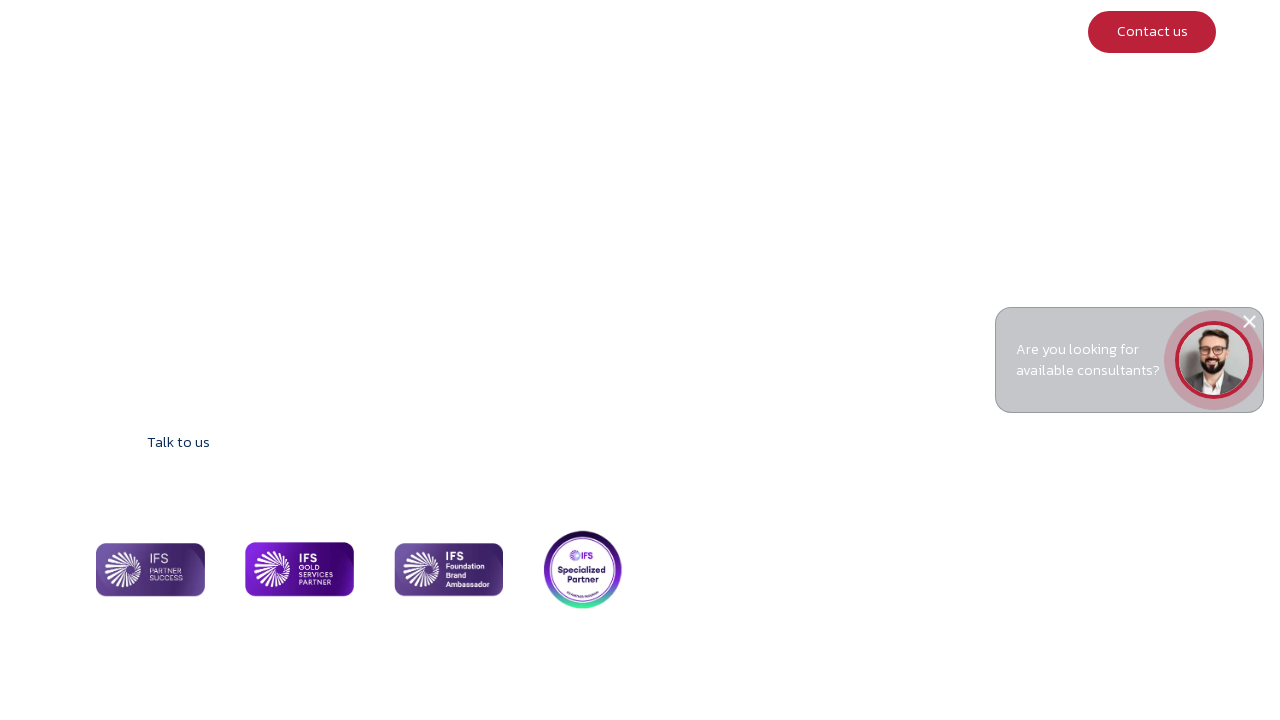

Verified page title is not empty and exists
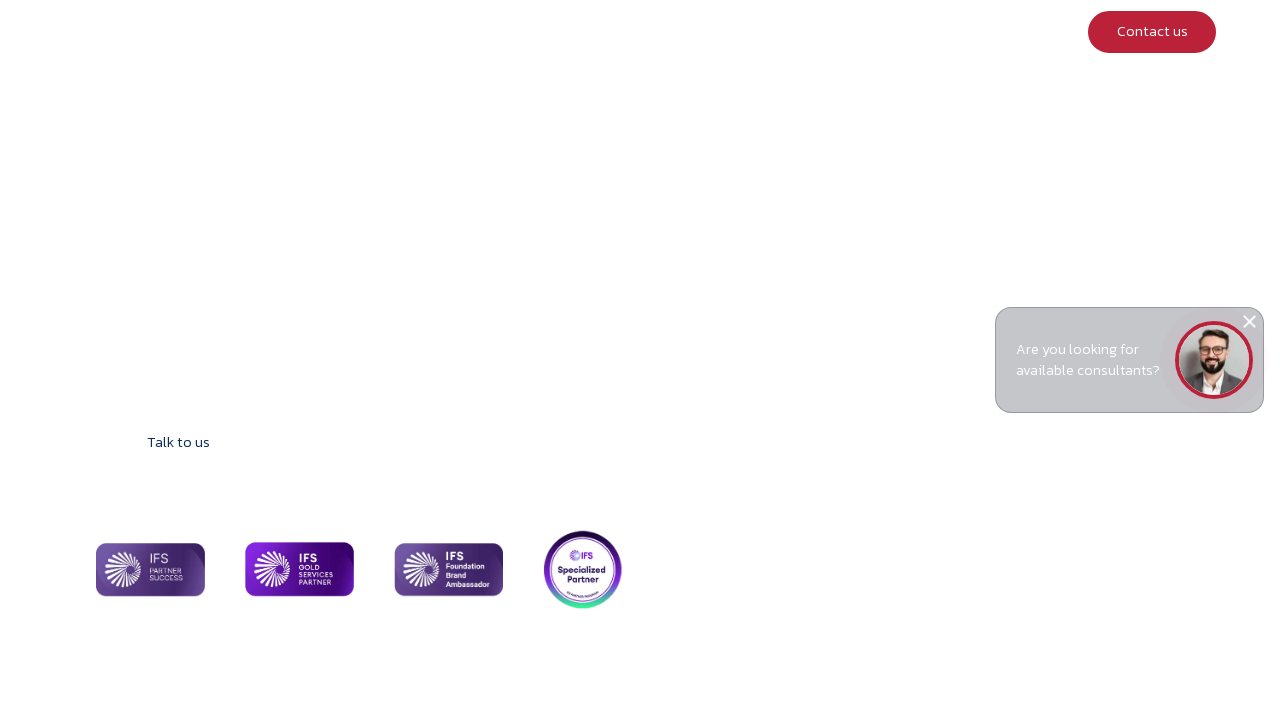

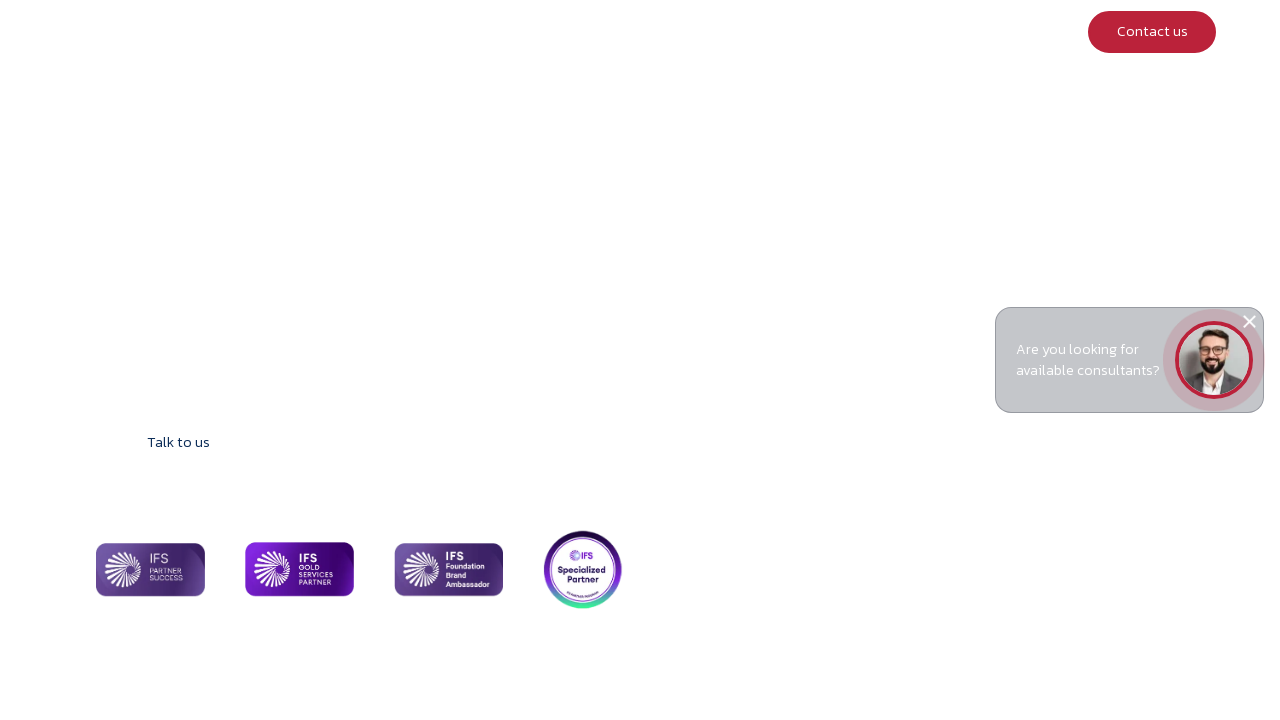